Tests the jQuery UI resizable widget by dragging the resize handle to resize an element

Starting URL: https://jqueryui.com/resizable/

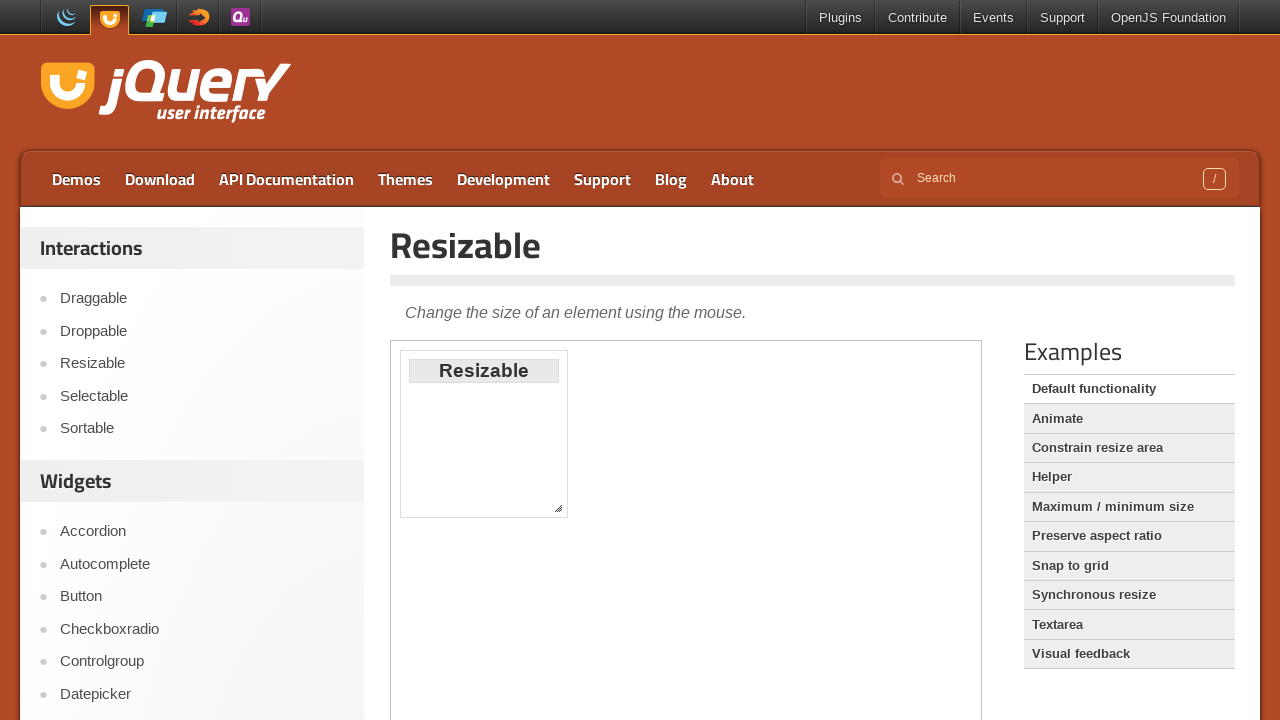

Navigated to jQuery UI resizable demo page
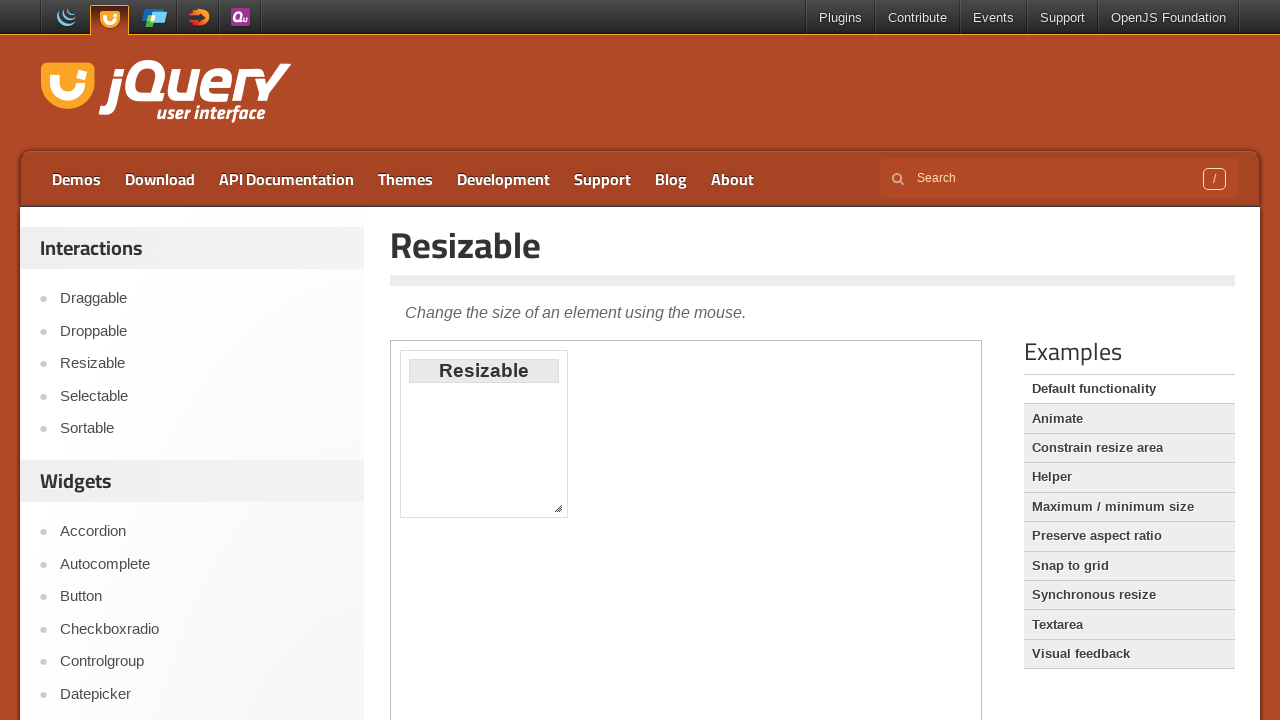

Located the demo iframe
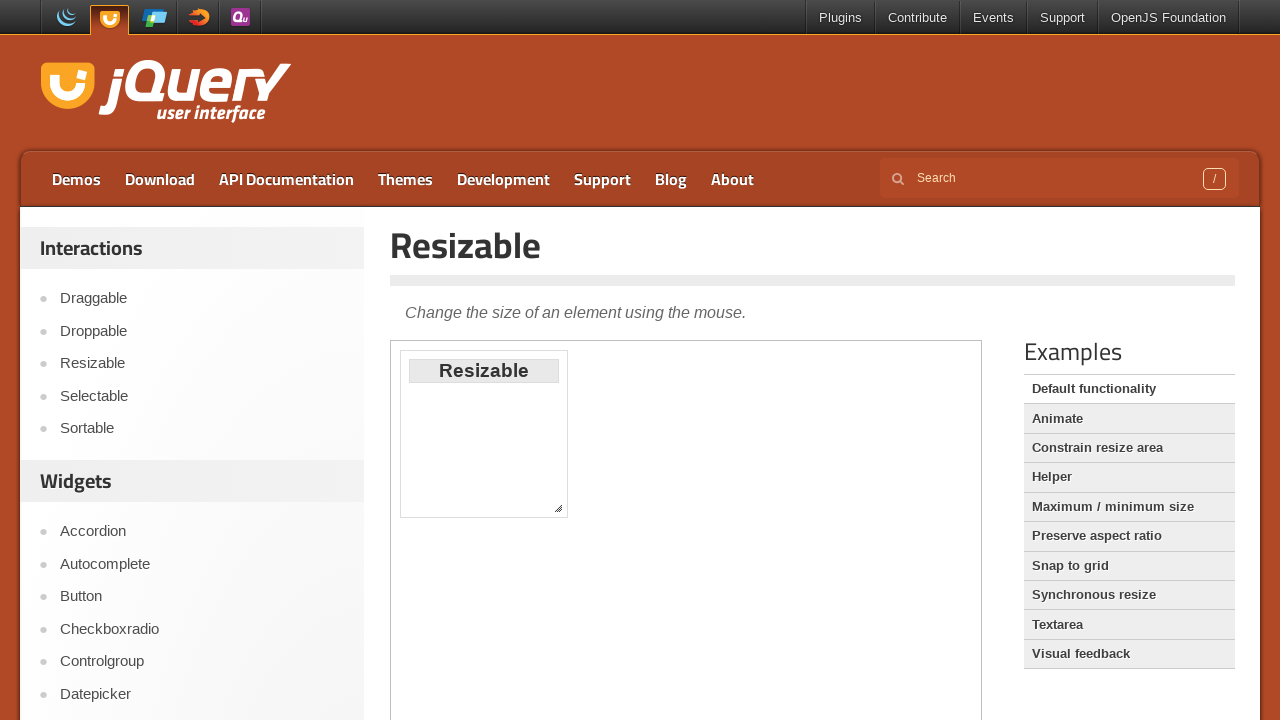

Located the resize handle in the bottom-right corner
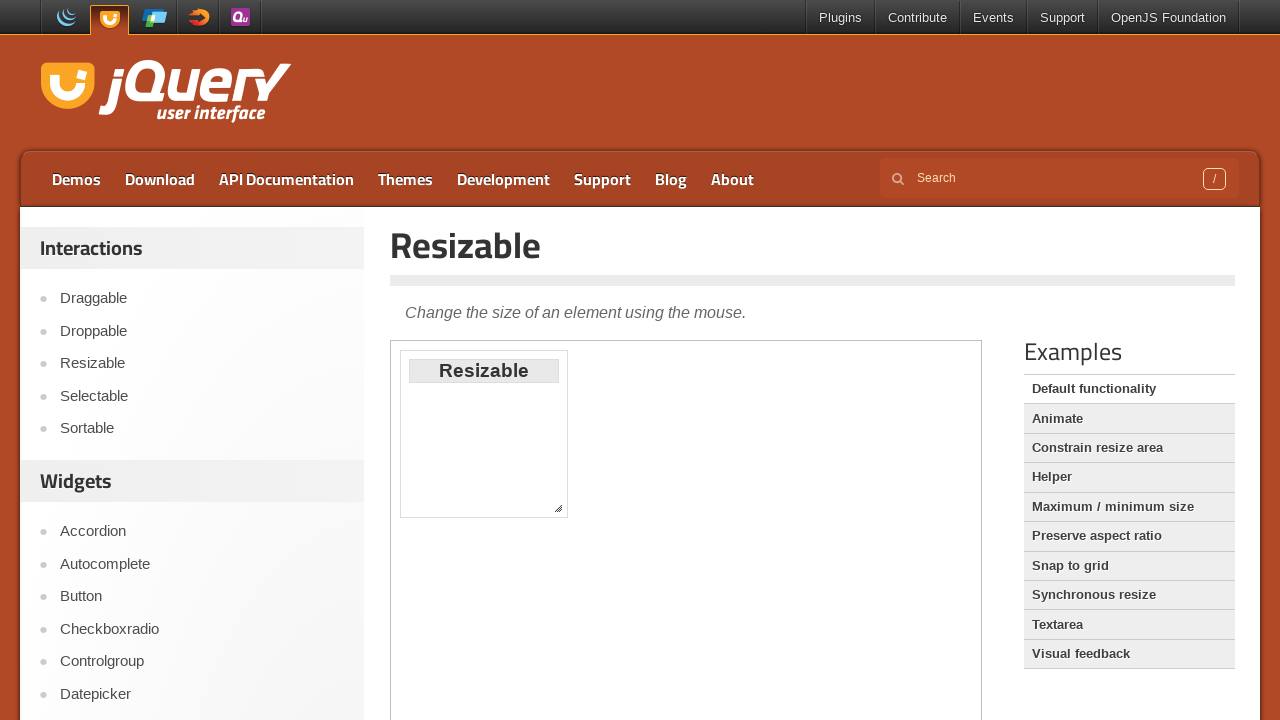

Retrieved bounding box of resize handle
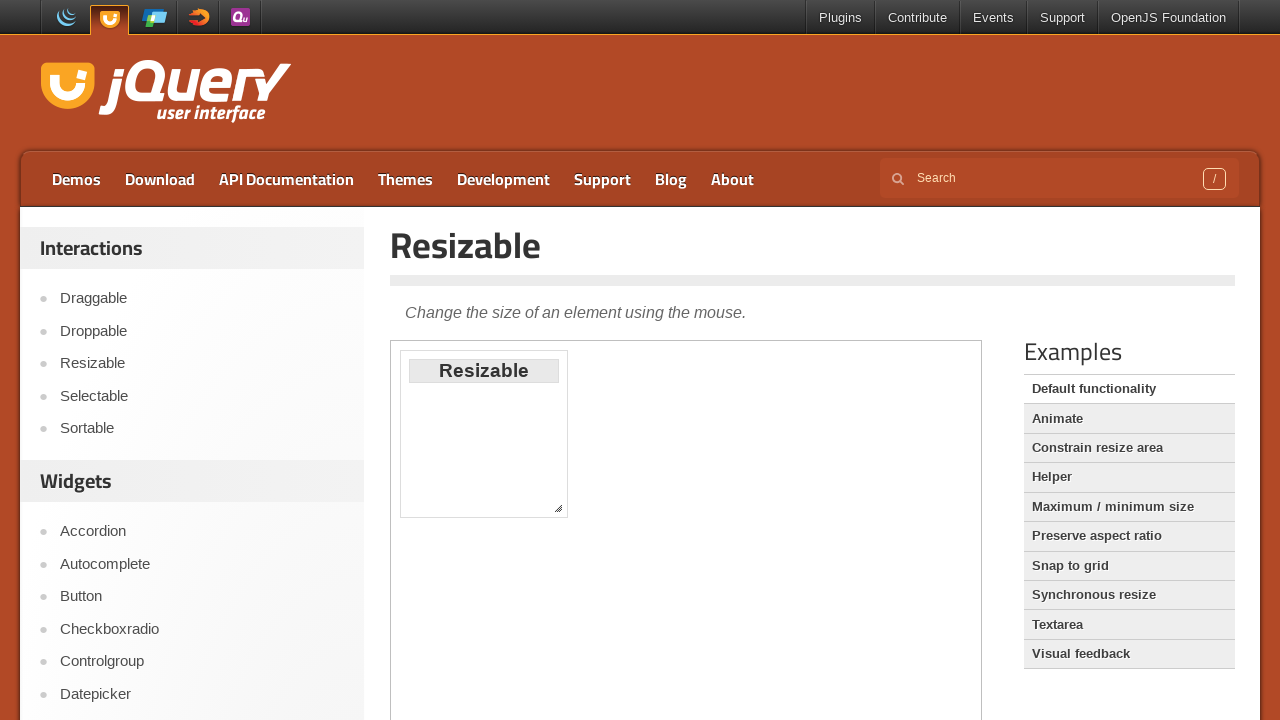

Moved mouse to center of resize handle at (558, 508)
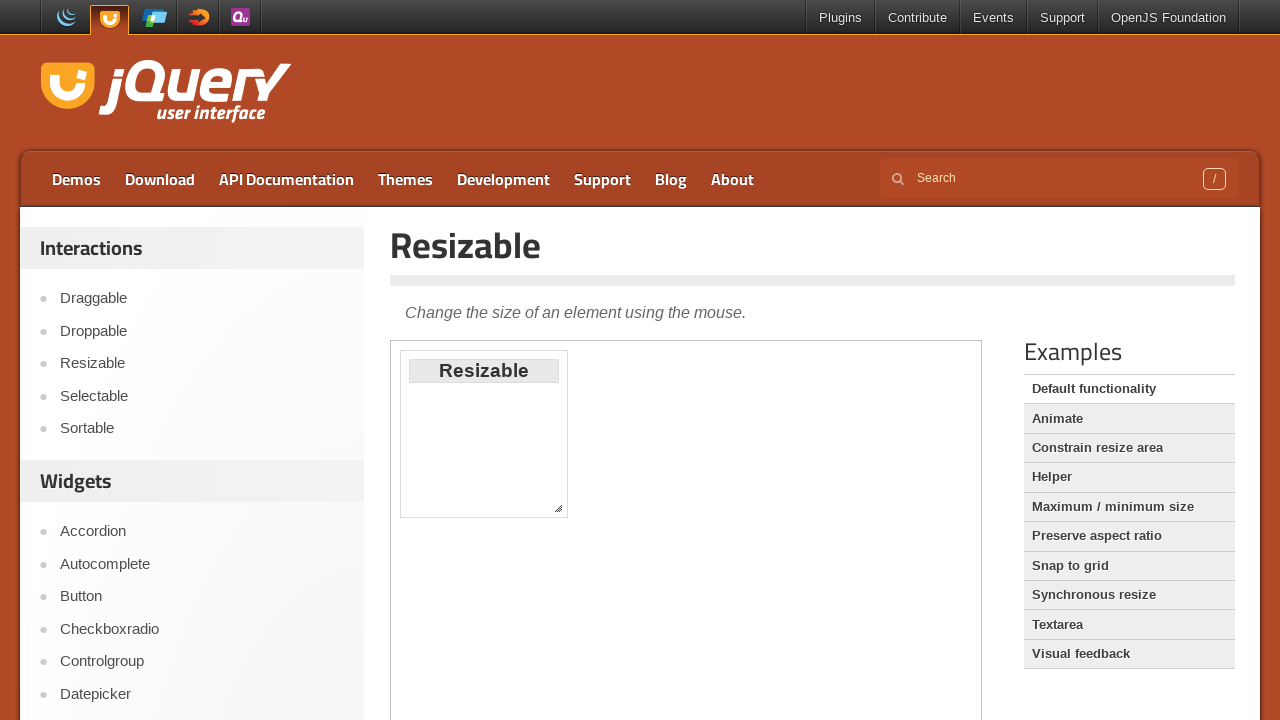

Pressed mouse button down on resize handle at (558, 508)
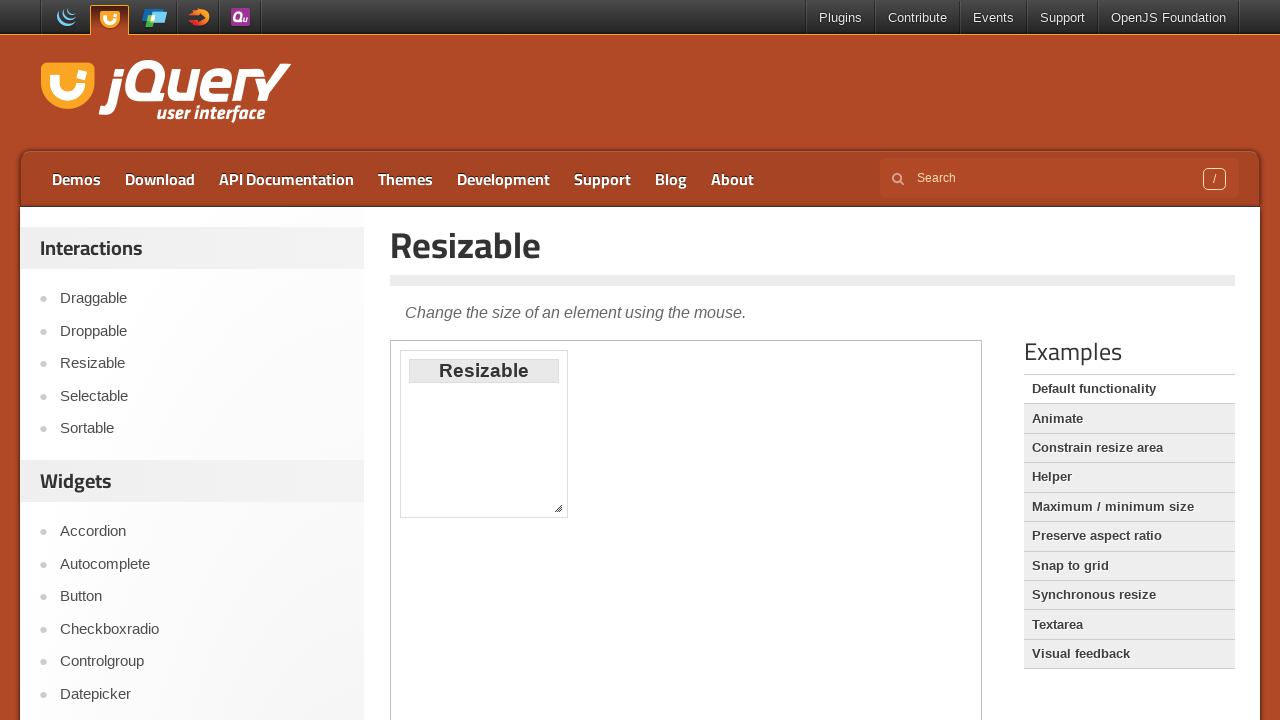

Dragged resize handle 40 pixels right and 40 pixels down at (598, 548)
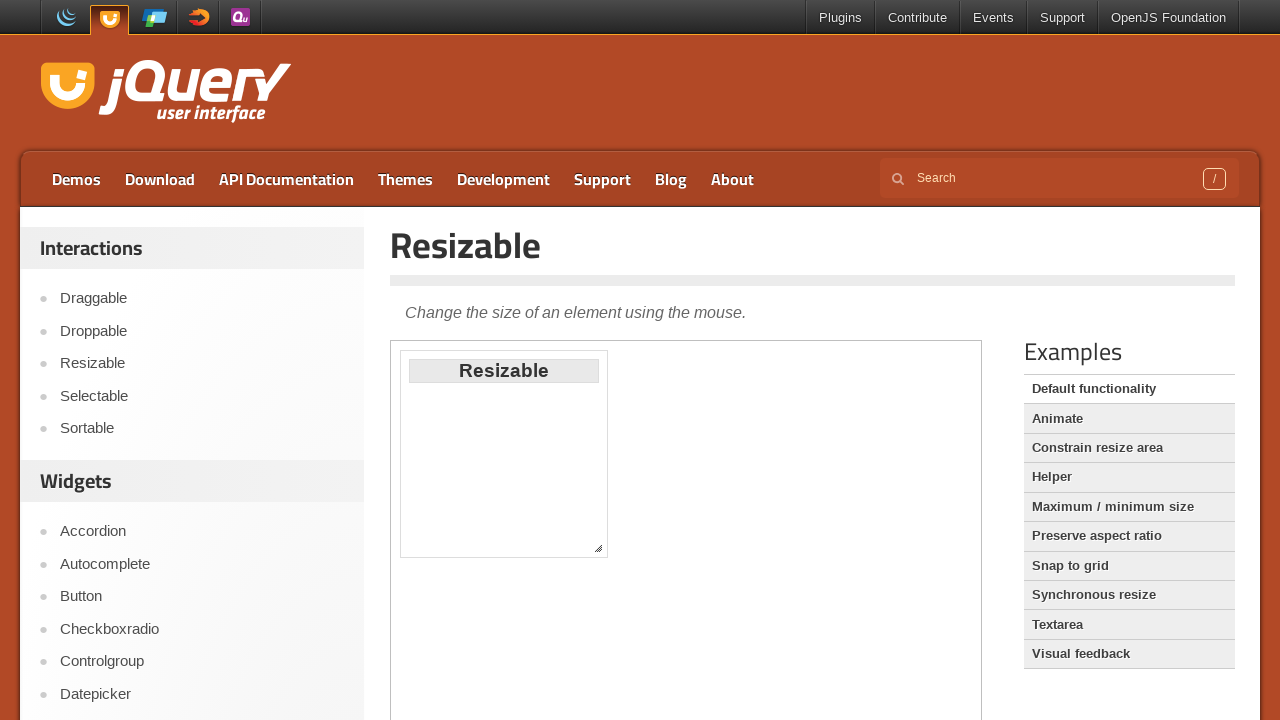

Released mouse button to complete resize operation at (598, 548)
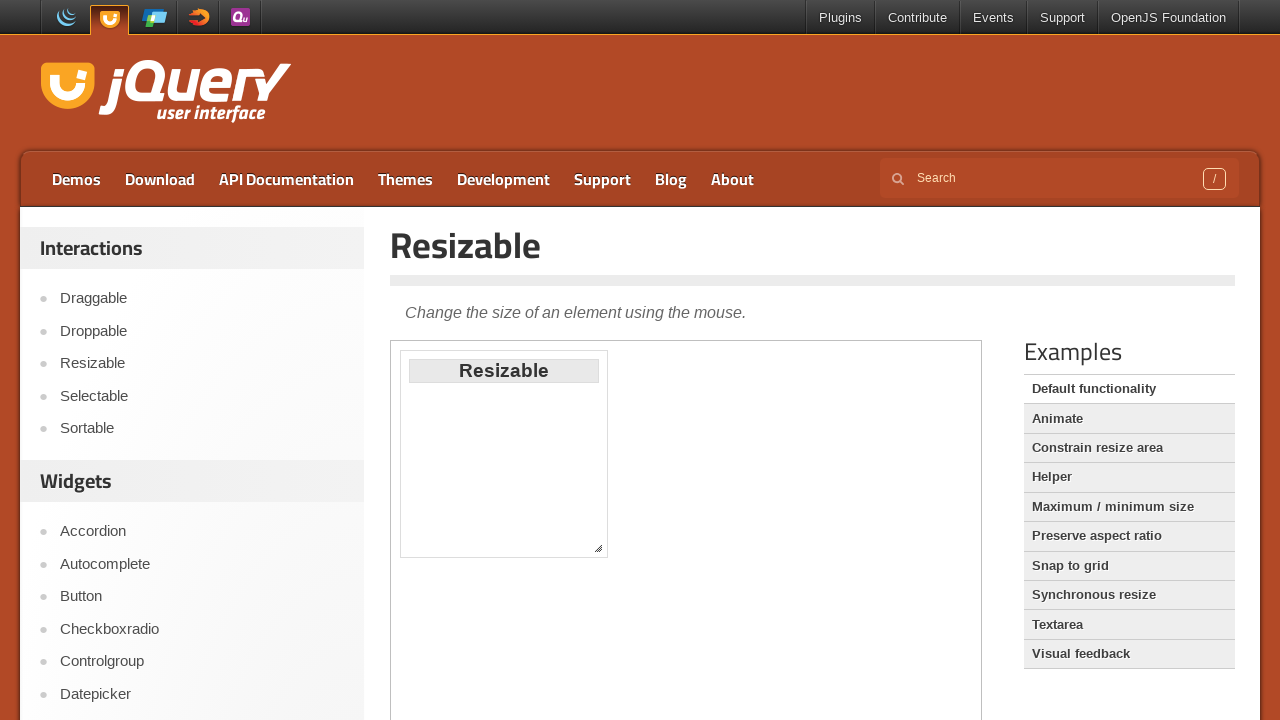

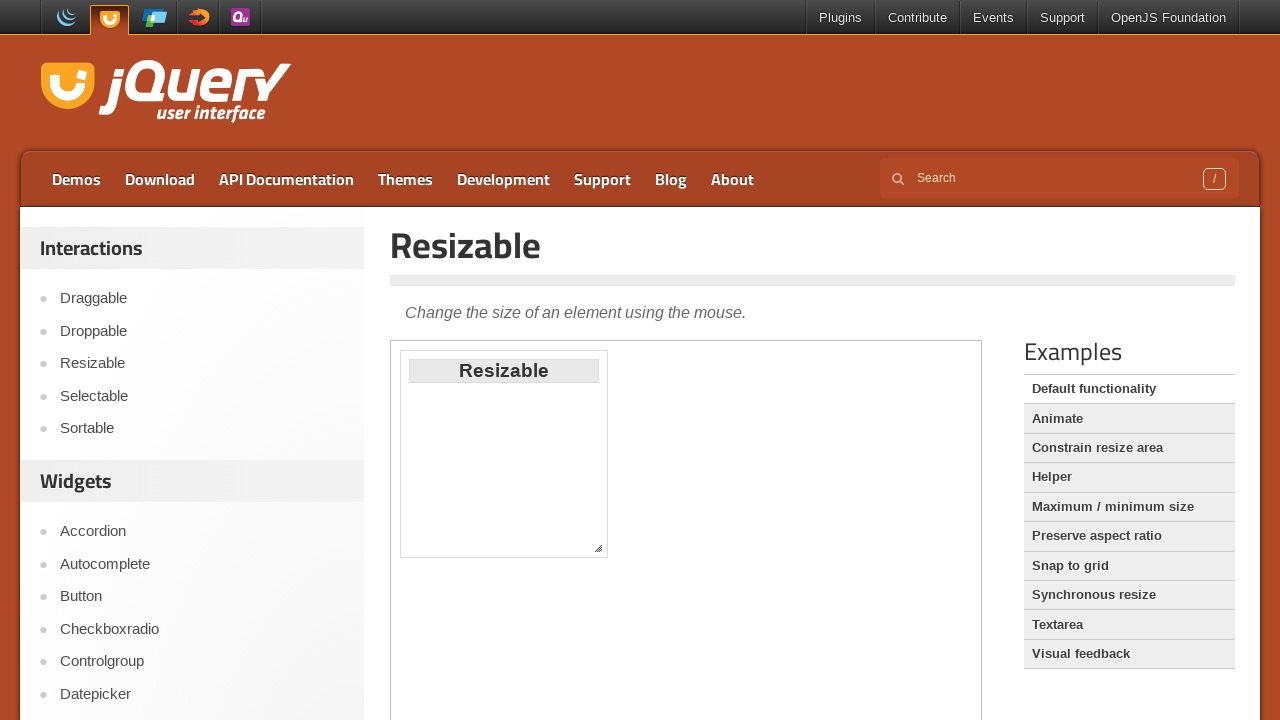